Tests handling different types of JavaScript alerts including simple alerts, confirmation dialogs, and prompt dialogs across multiple tabs

Starting URL: https://www.w3schools.com/js/tryit.asp?filename=tryjs_alert

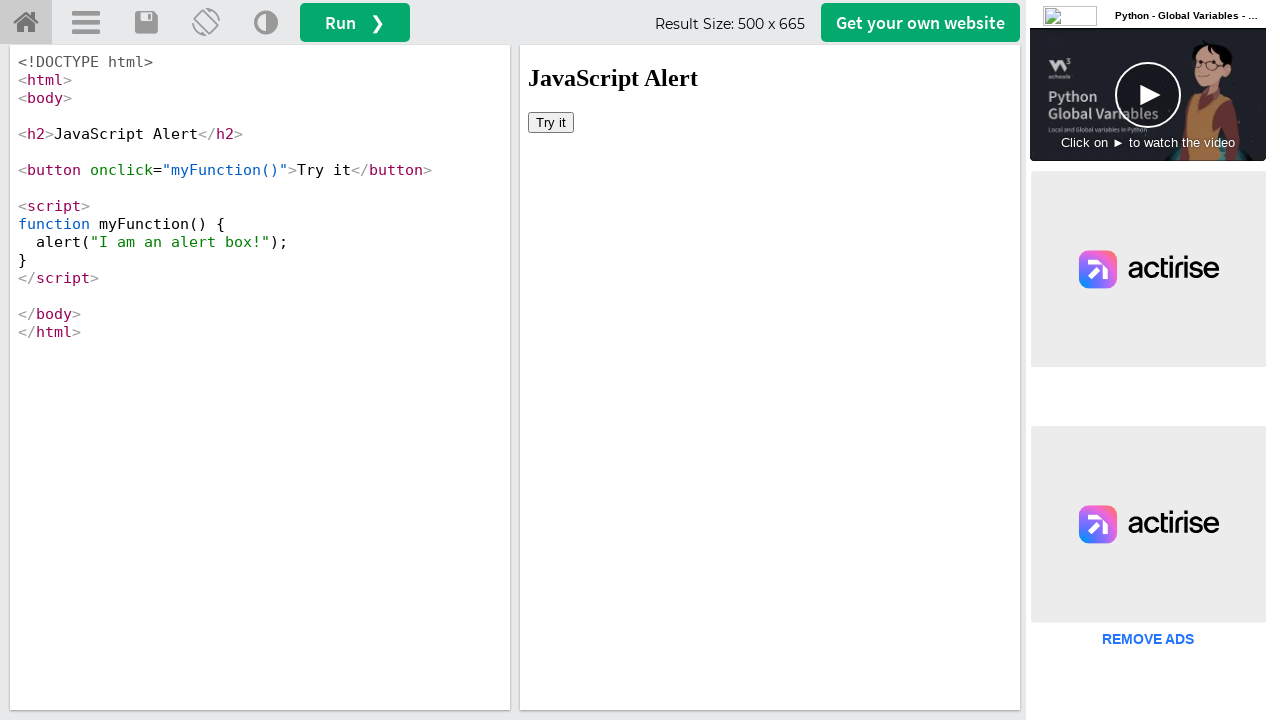

Located iframe with ID 'iframeResult' for demo content
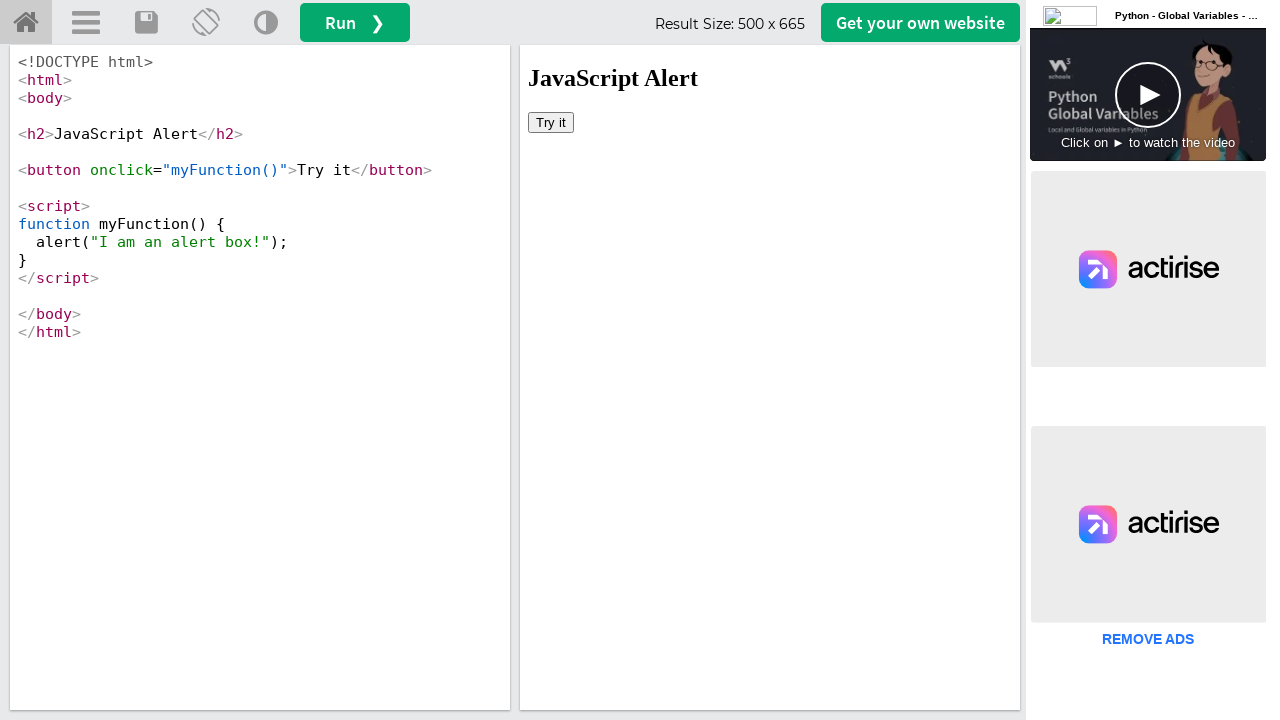

Set up dialog handler to accept alerts on first page
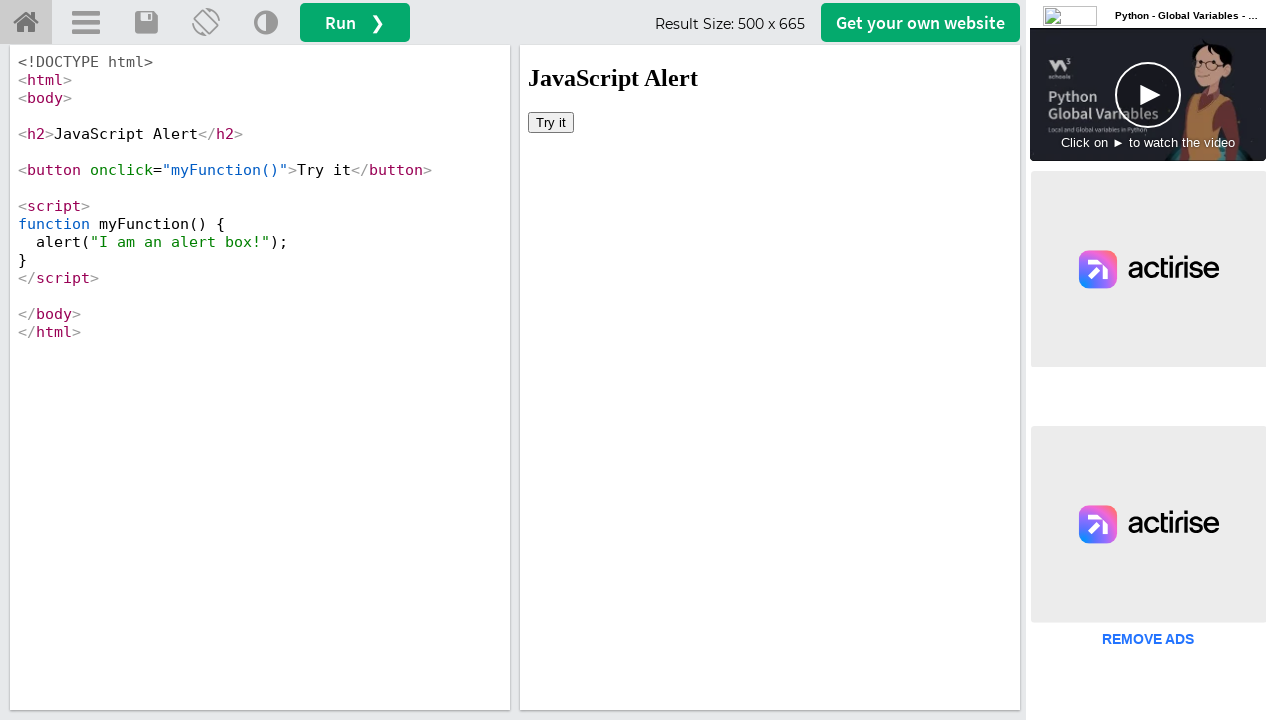

Clicked 'Try it' button to trigger simple alert at (551, 122) on #iframeResult >> internal:control=enter-frame >> xpath=//button[text()='Try it']
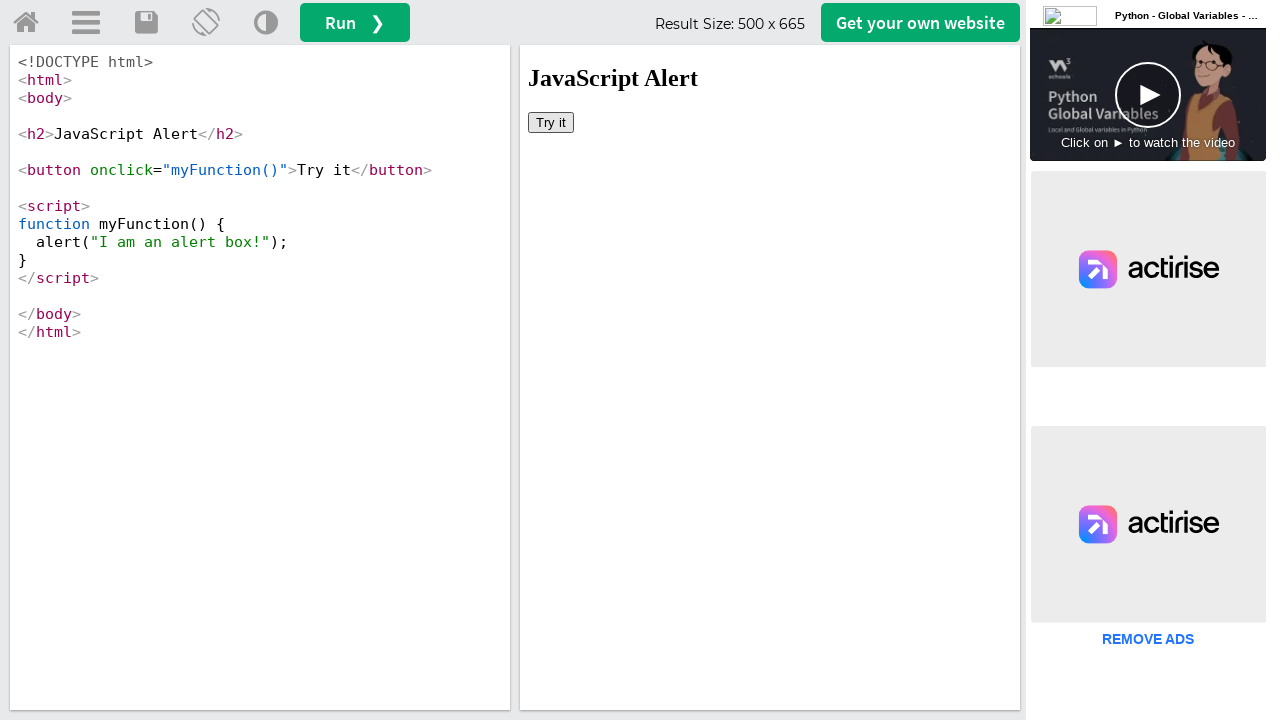

Alert Accepted
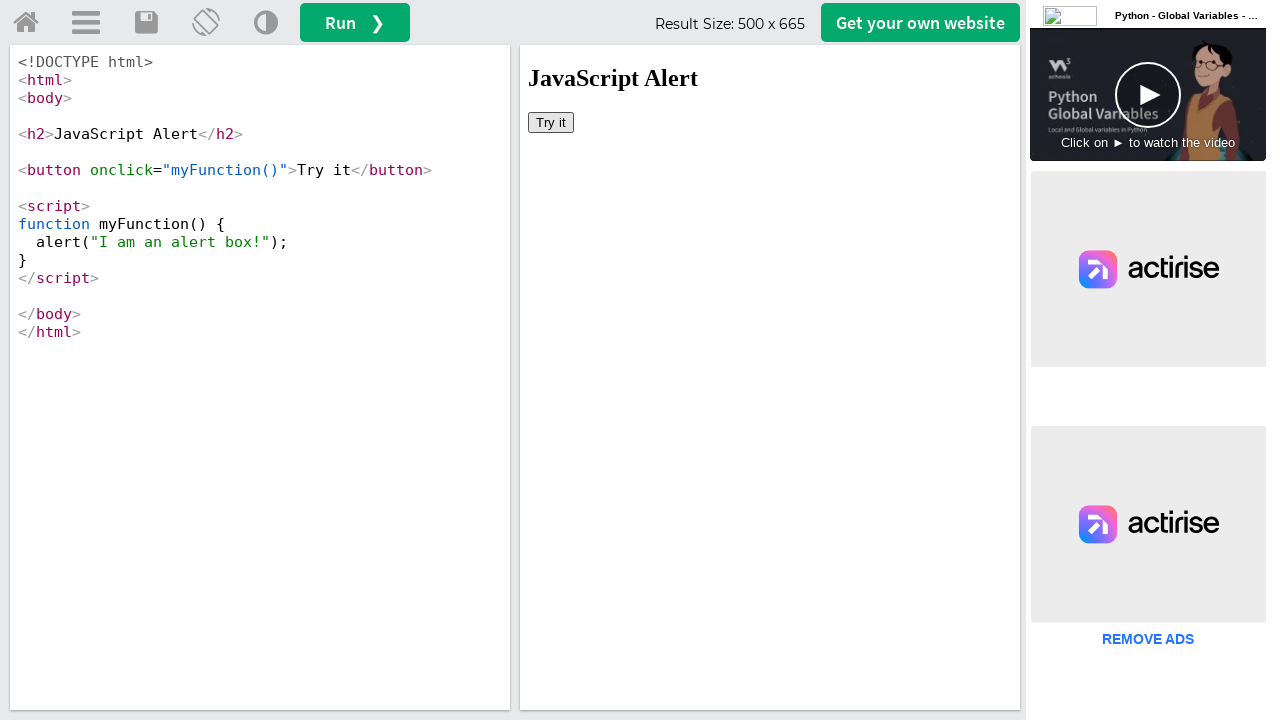

Opened new browser tab for confirmation alert test
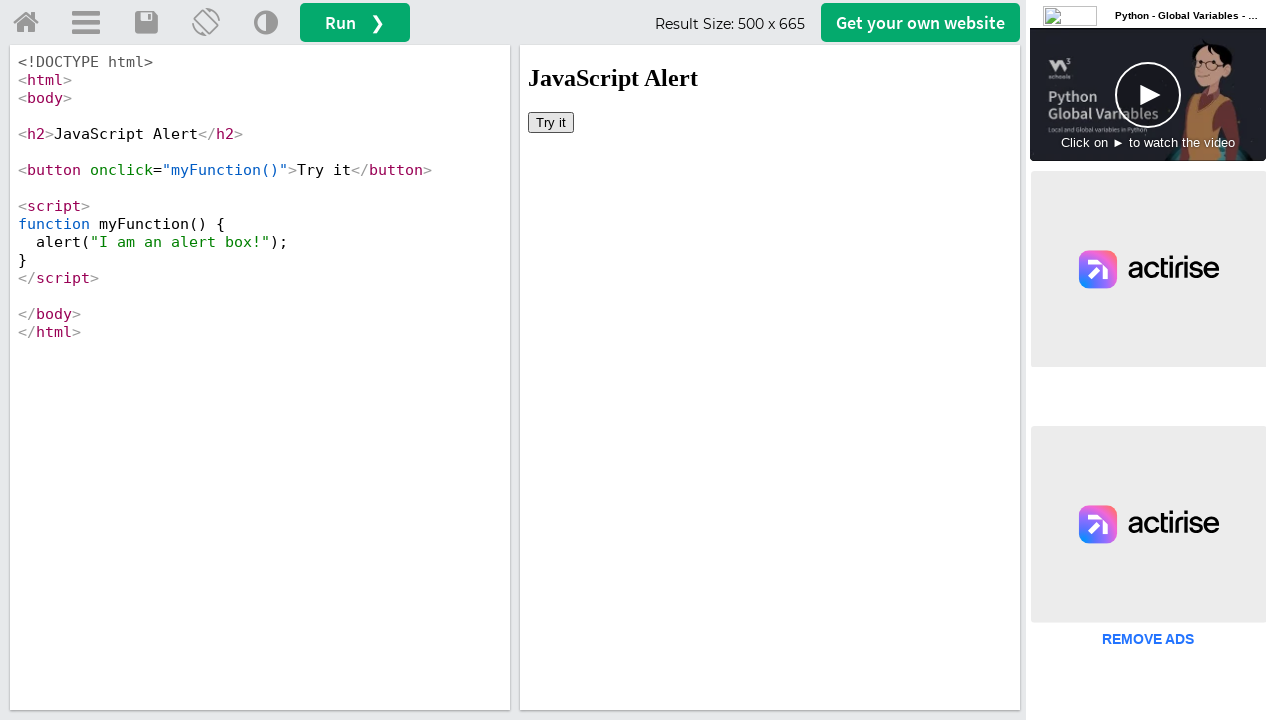

Navigated to confirmation alert example page
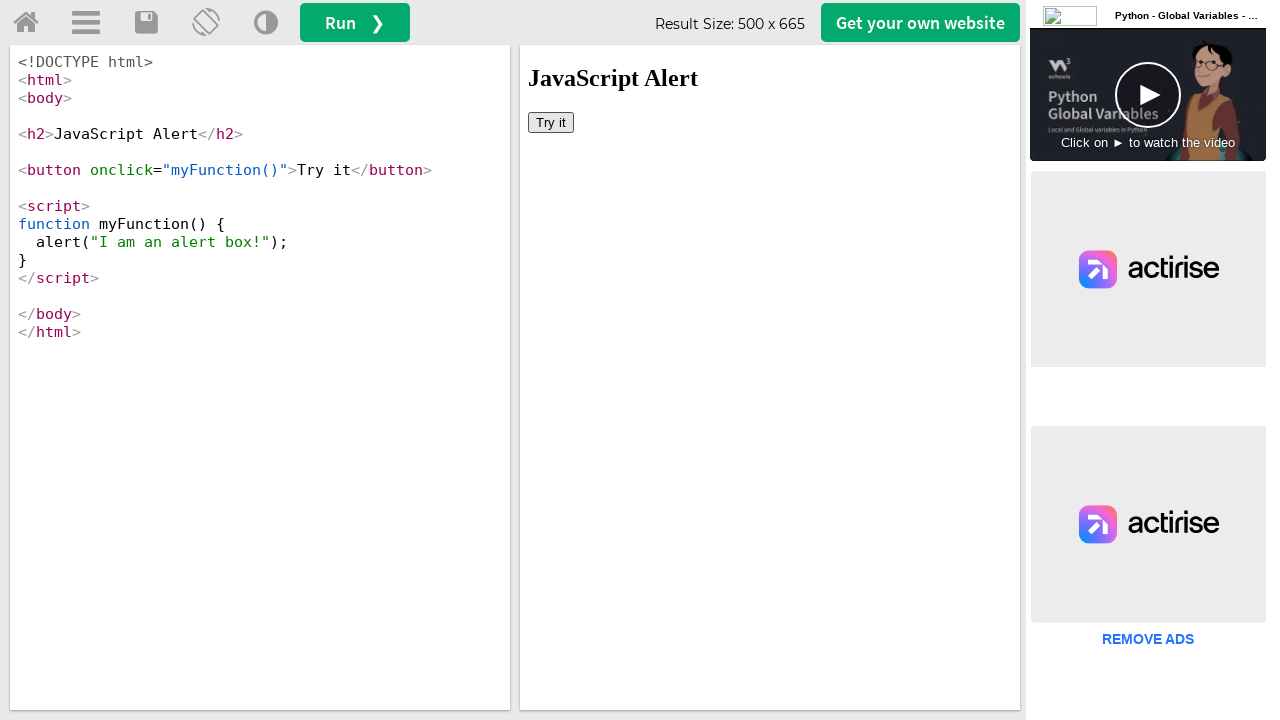

Set up dialog handler to dismiss alerts on second page
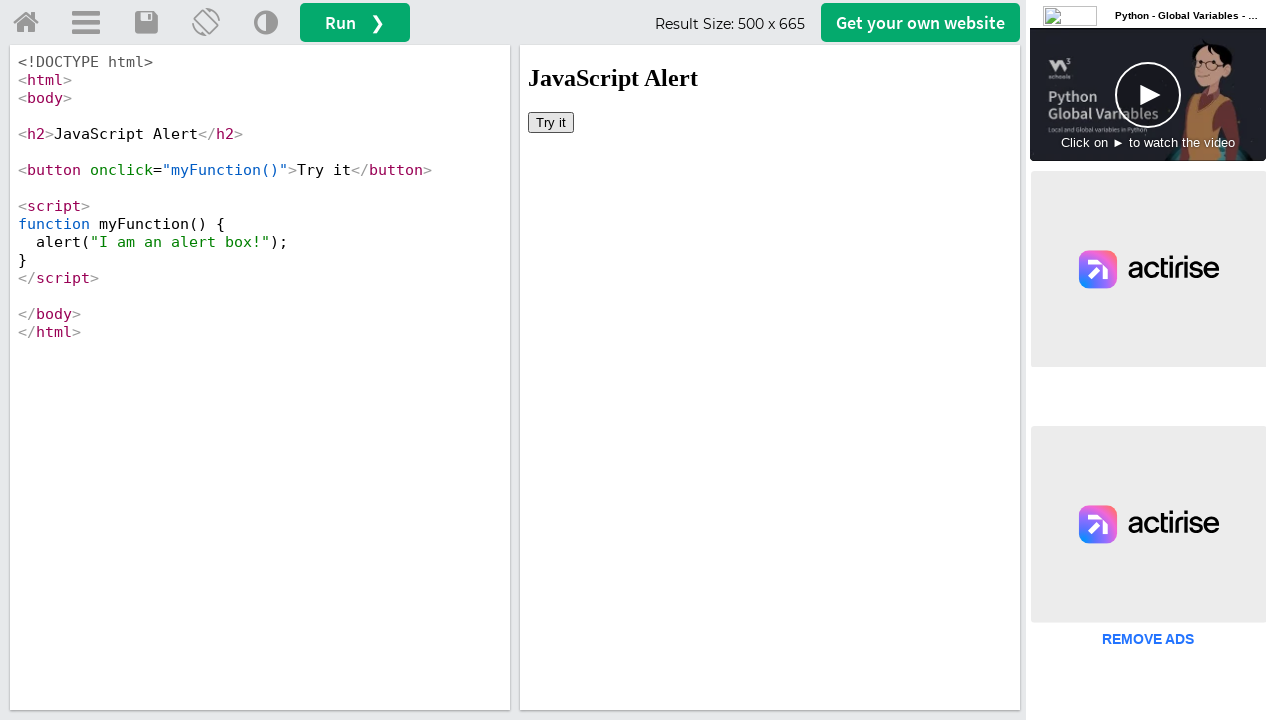

Located iframe with ID 'iframeResult' on confirmation page
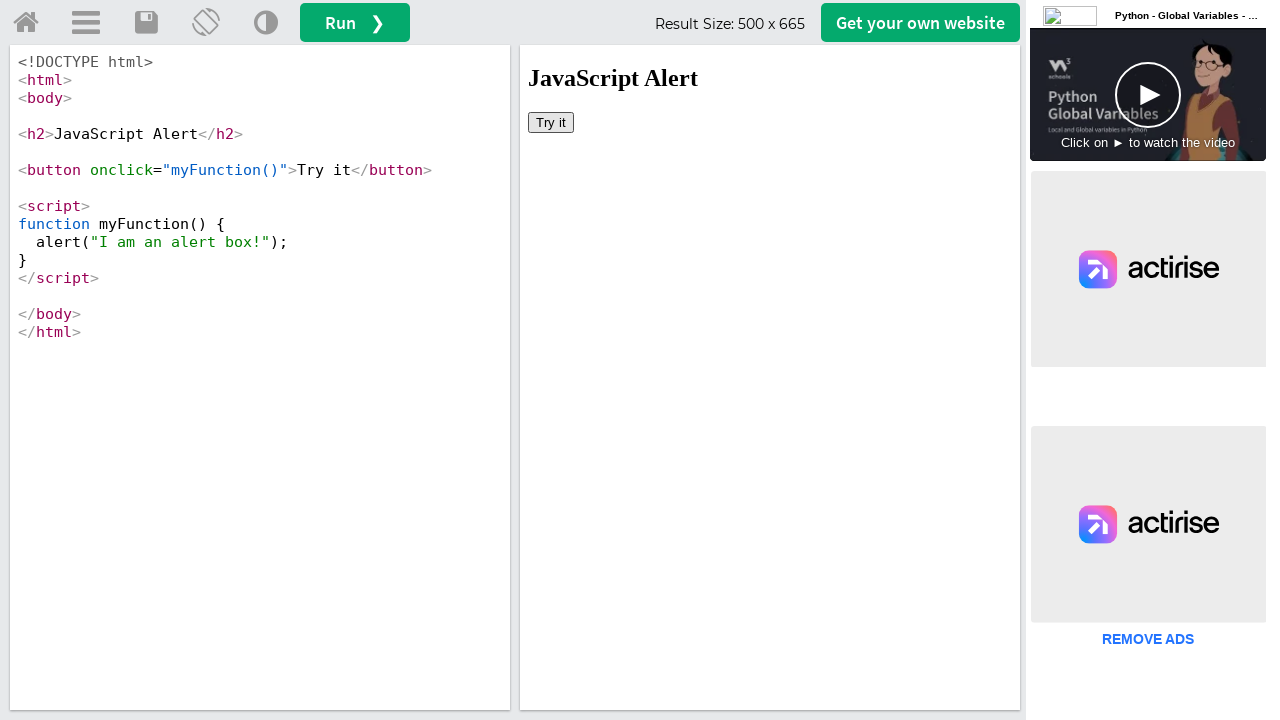

Clicked 'Try it' button to trigger confirmation dialog at (551, 122) on #iframeResult >> internal:control=enter-frame >> xpath=//button[text()='Try it']
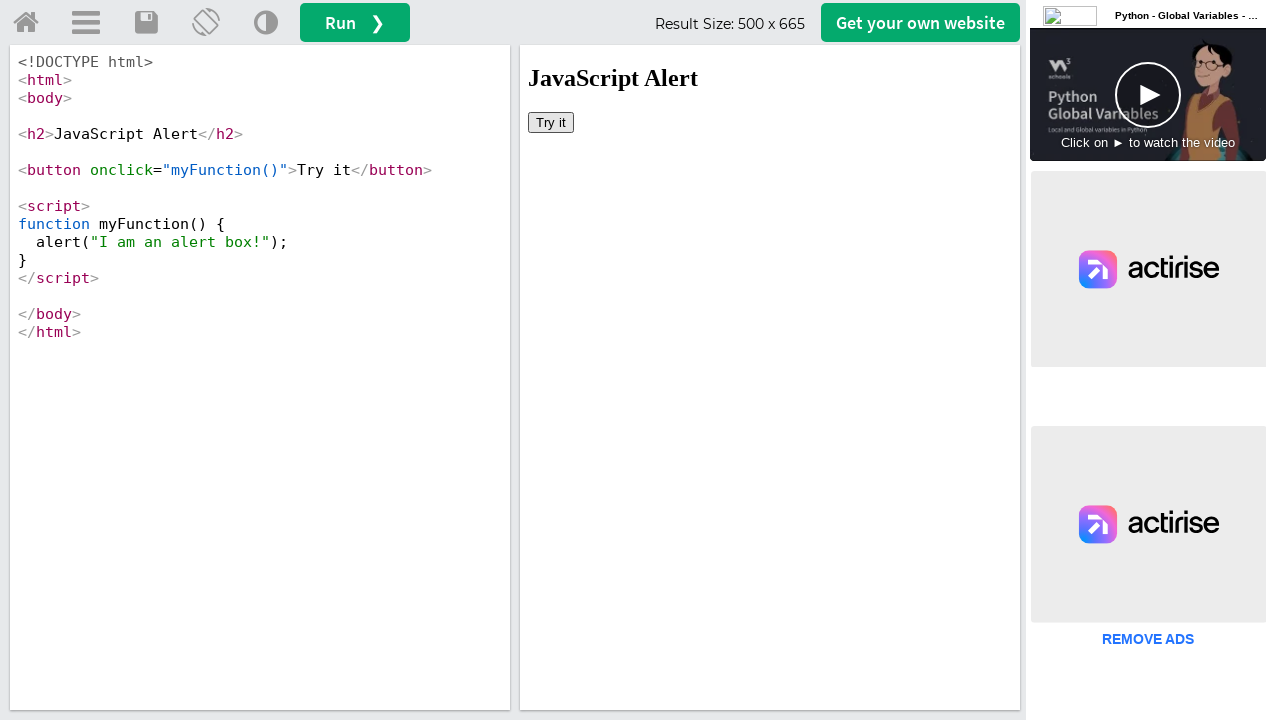

Confirmation Alert Dismissed
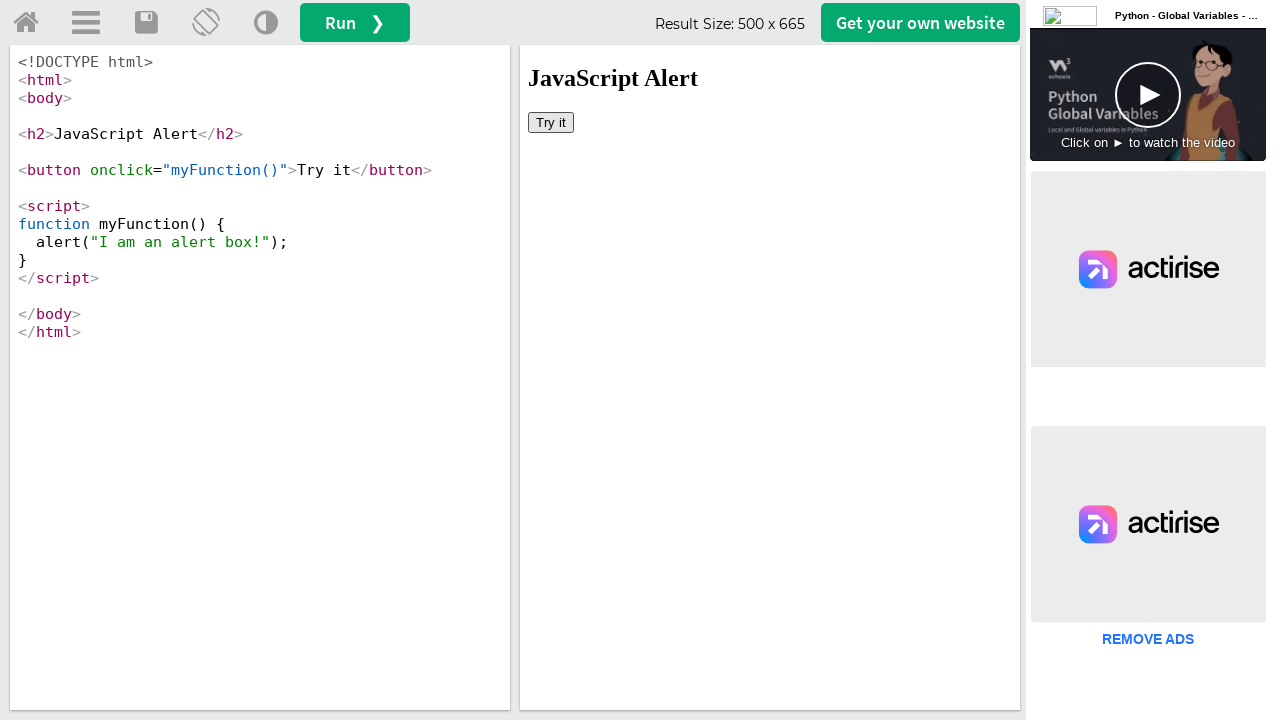

Opened new browser tab for prompt alert test
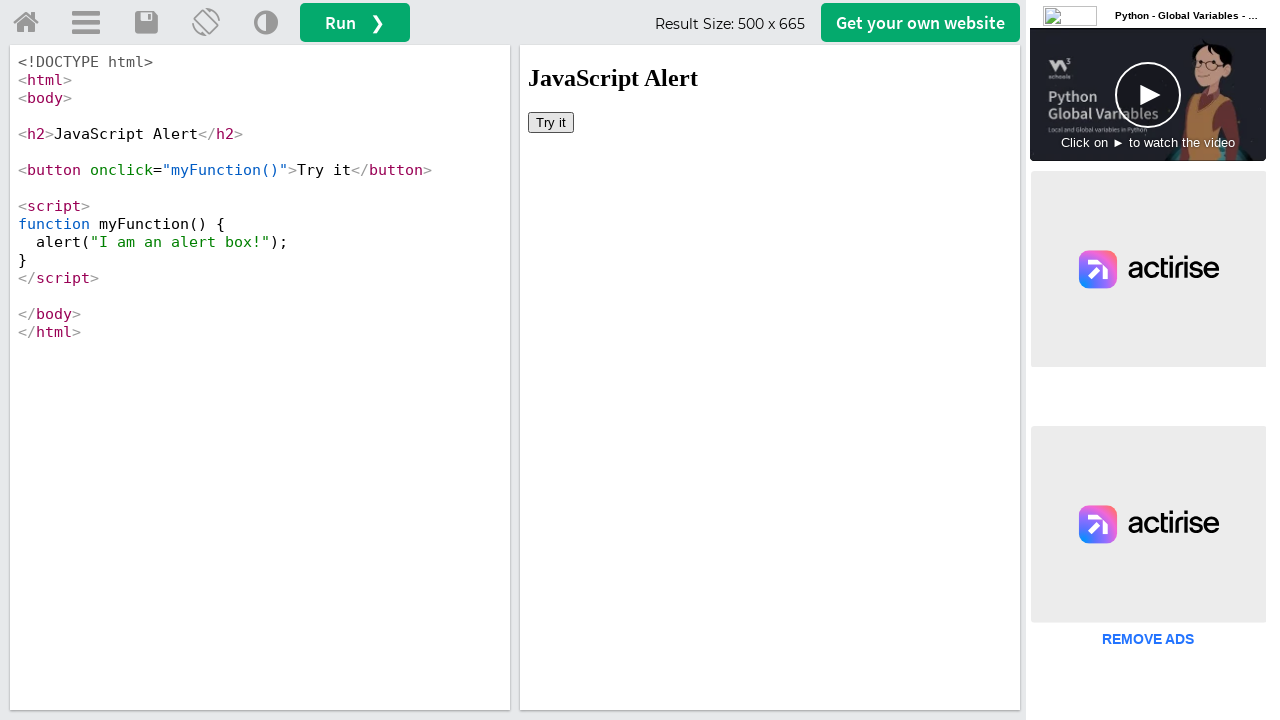

Navigated to prompt alert example page
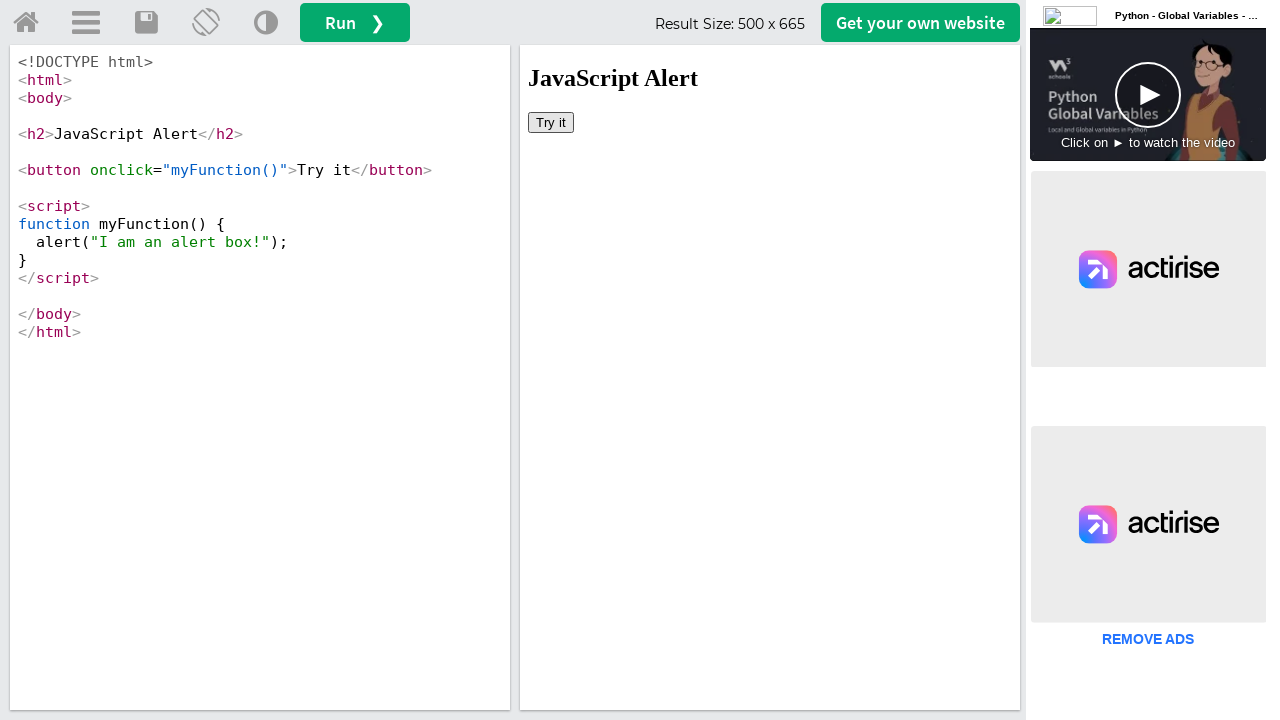

Set up dialog handler to accept prompt with text 'Son Goku' on third page
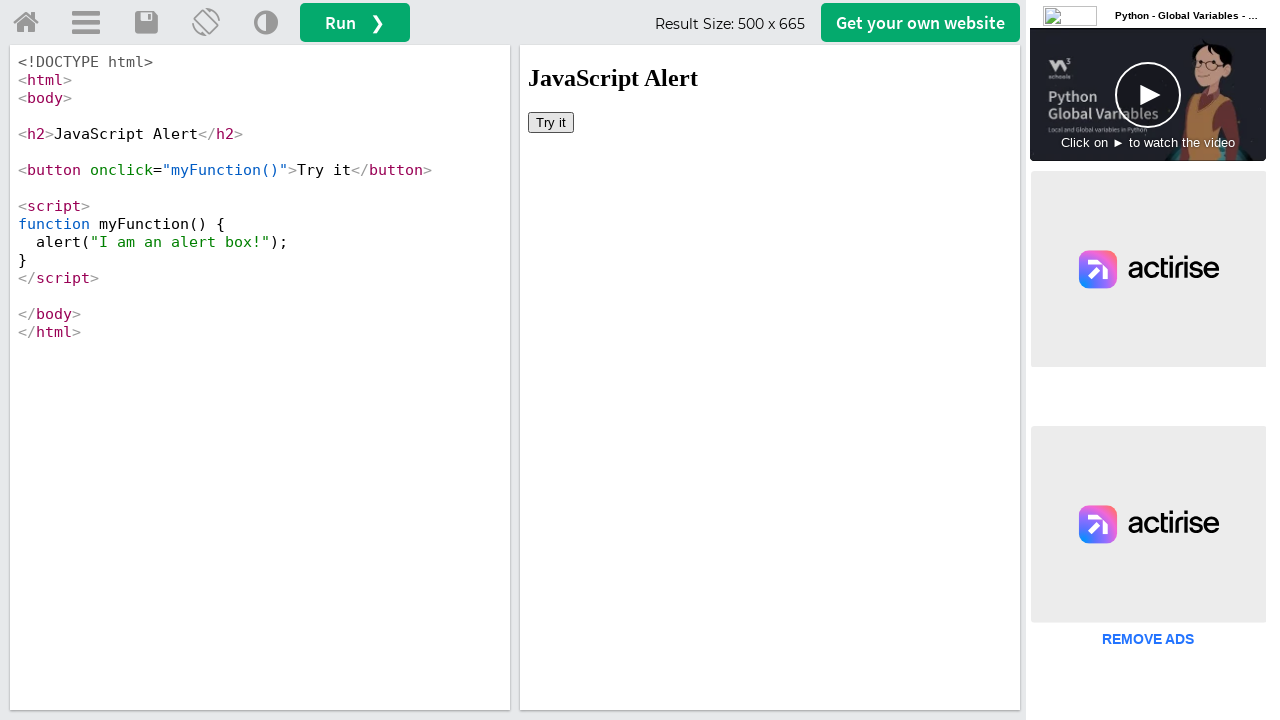

Located iframe with ID 'iframeResult' on prompt page
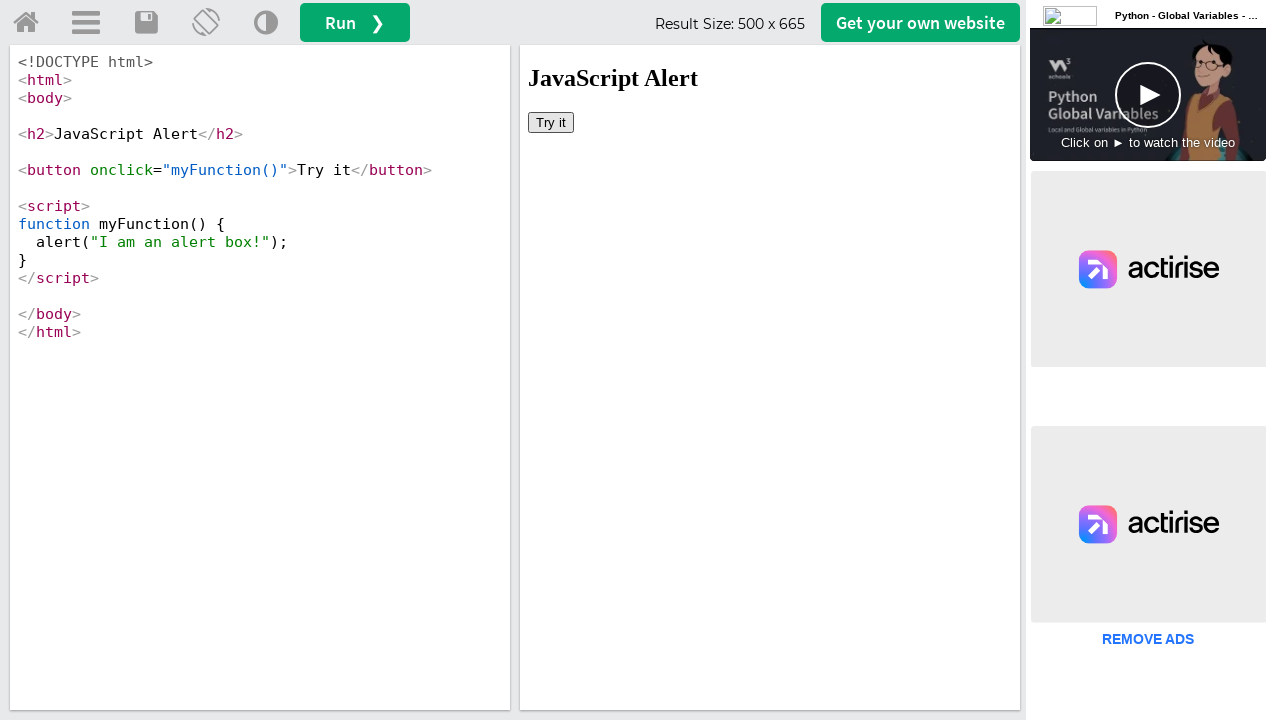

Clicked 'Try it' button to trigger prompt dialog at (551, 122) on #iframeResult >> internal:control=enter-frame >> xpath=//button[text()='Try it']
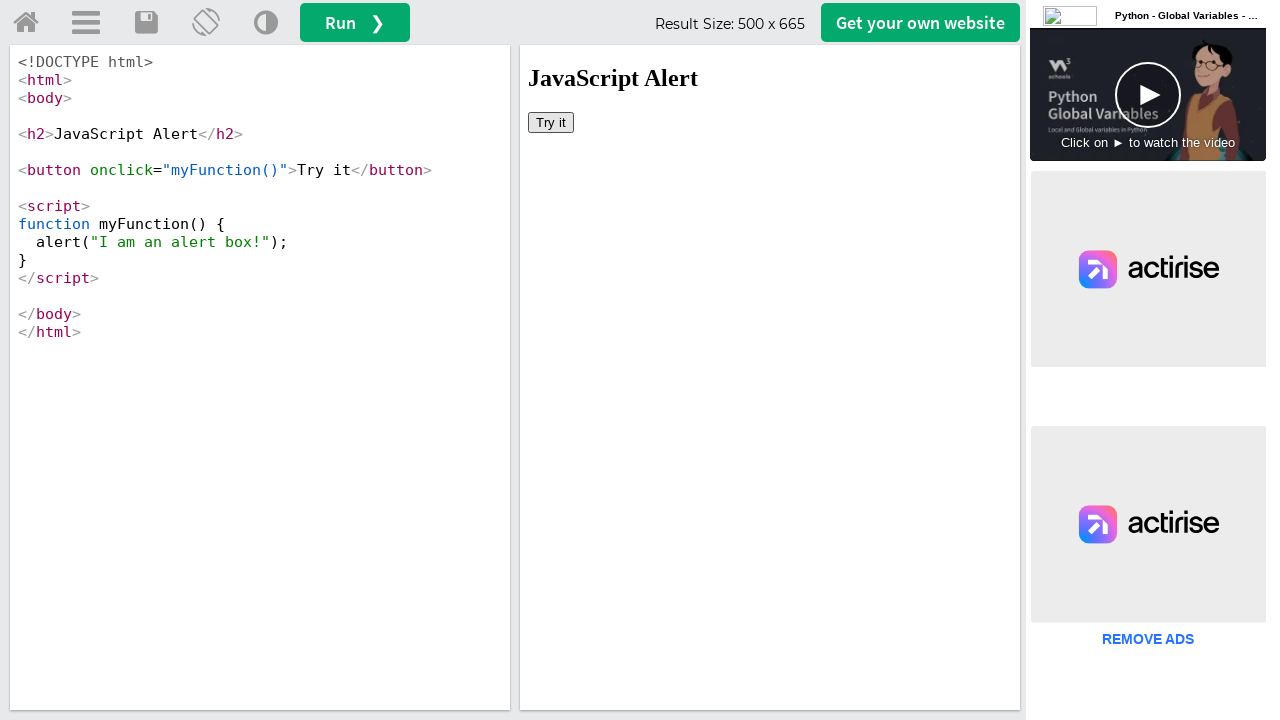

Text sent to prompt alert and accepted.
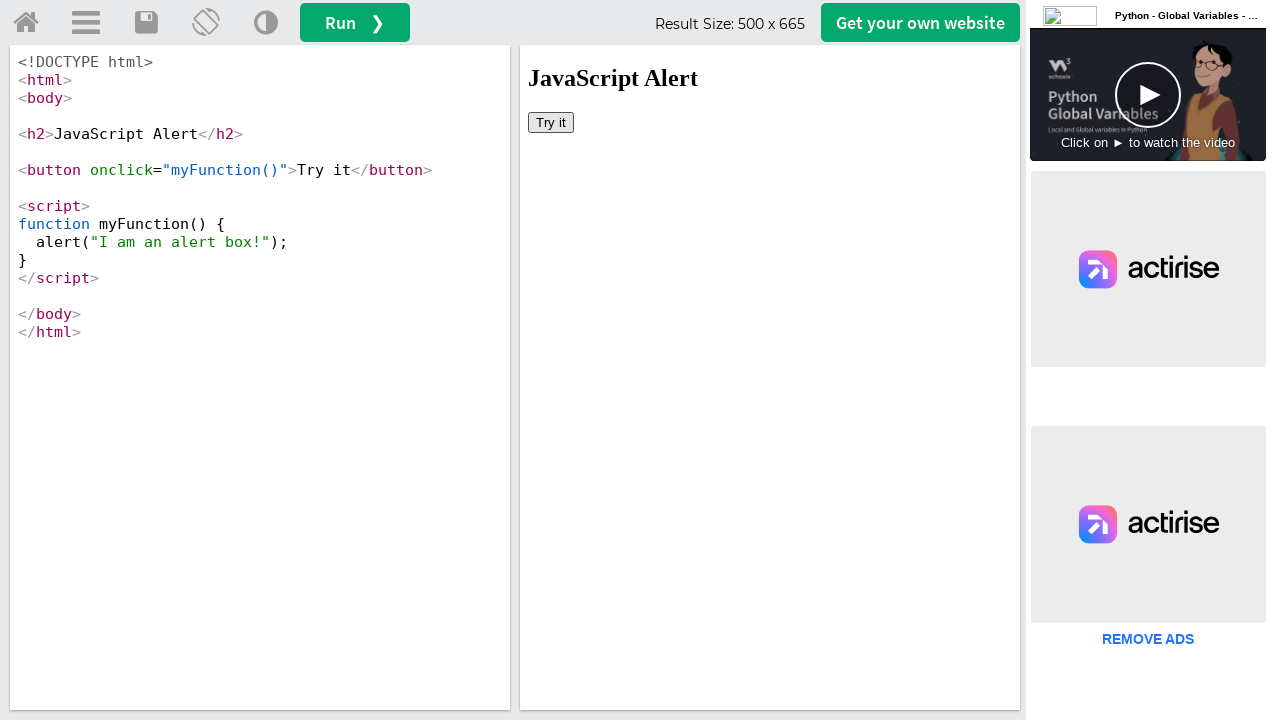

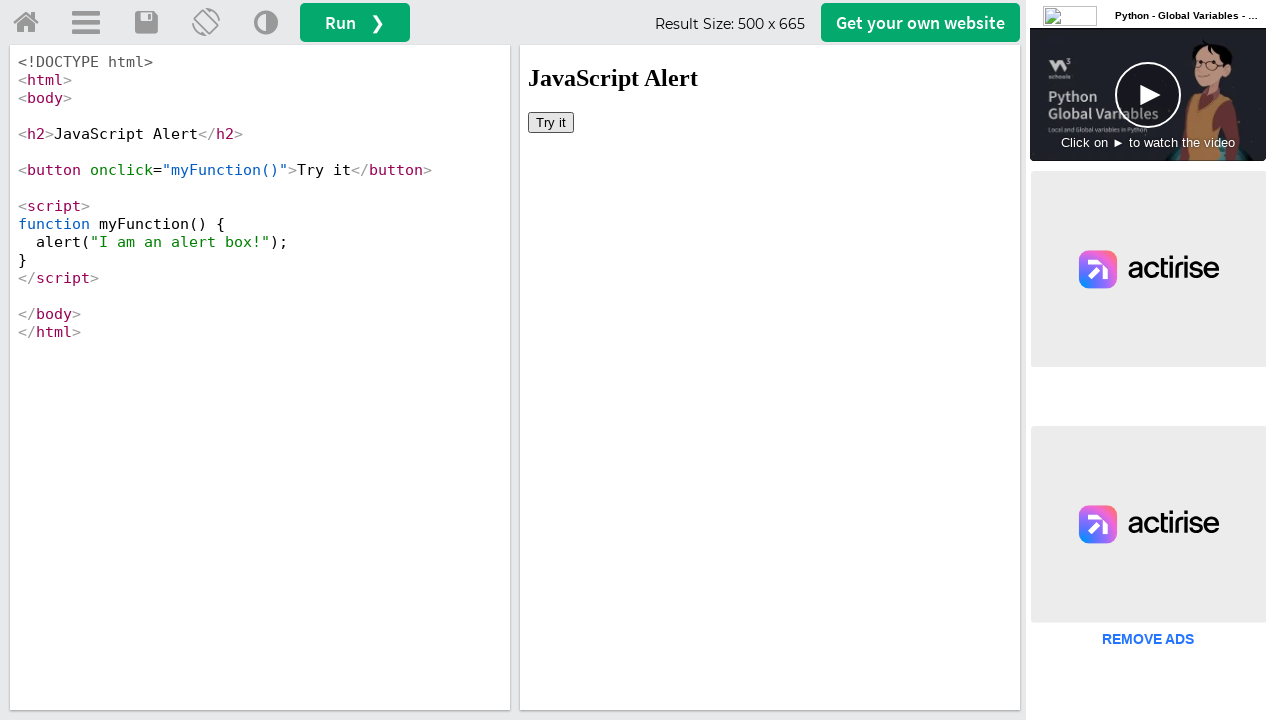